Adds specific vegetables (Beetroot, Brinjal, Pumpkin) to cart on an e-commerce site by searching through product listings and clicking their respective "ADD TO CART" buttons

Starting URL: https://rahulshettyacademy.com/seleniumPractise/#/

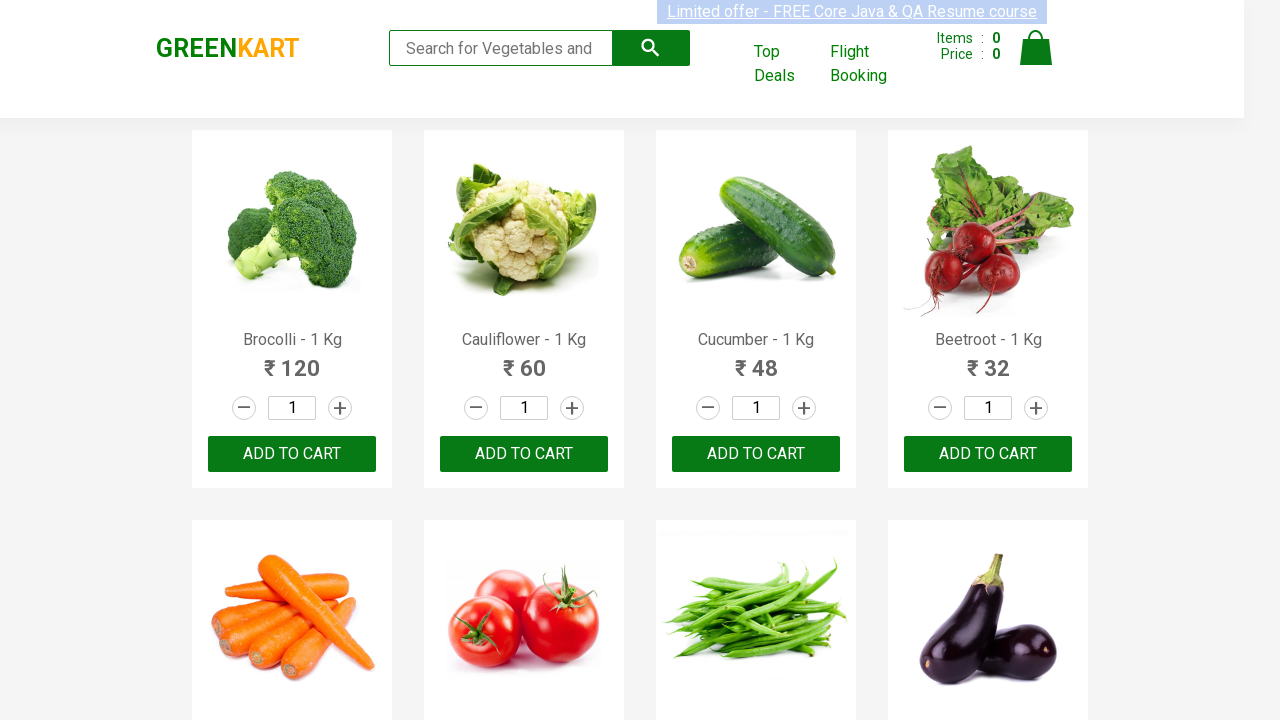

Retrieved all product names from the page
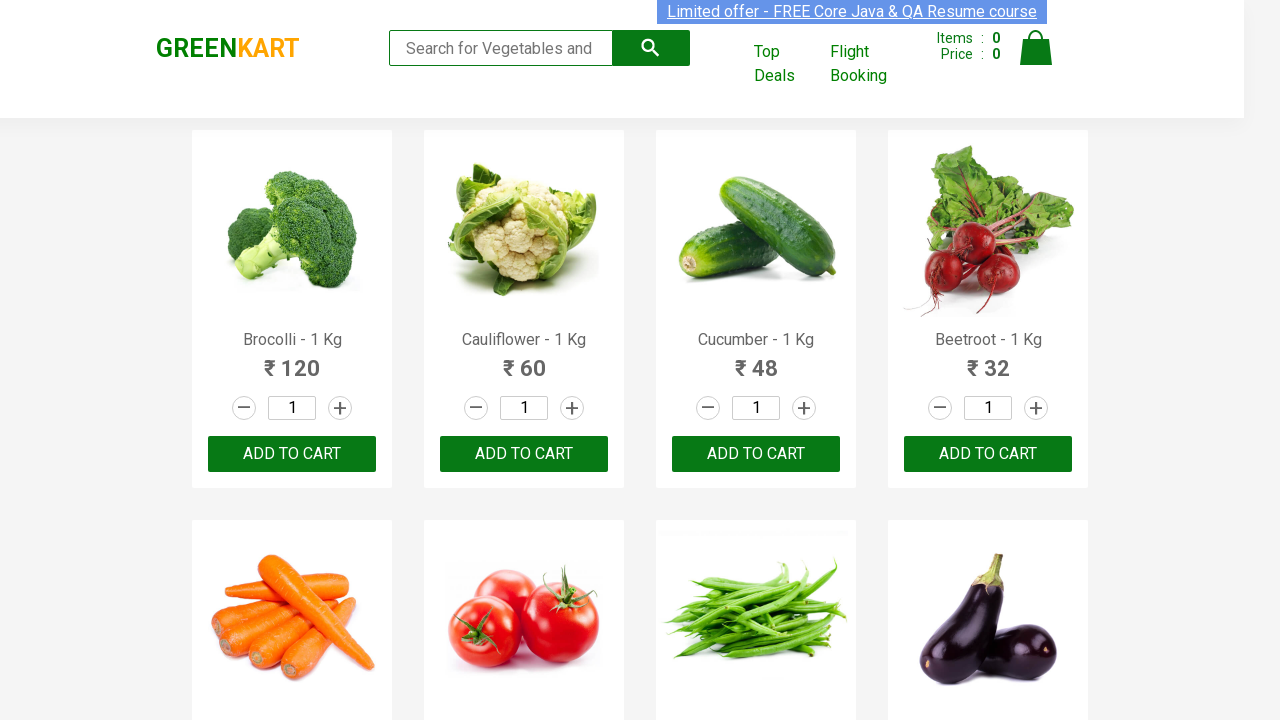

Clicked 'ADD TO CART' button for Beetroot at (988, 454) on xpath=//button[text()='ADD TO CART'] >> nth=3
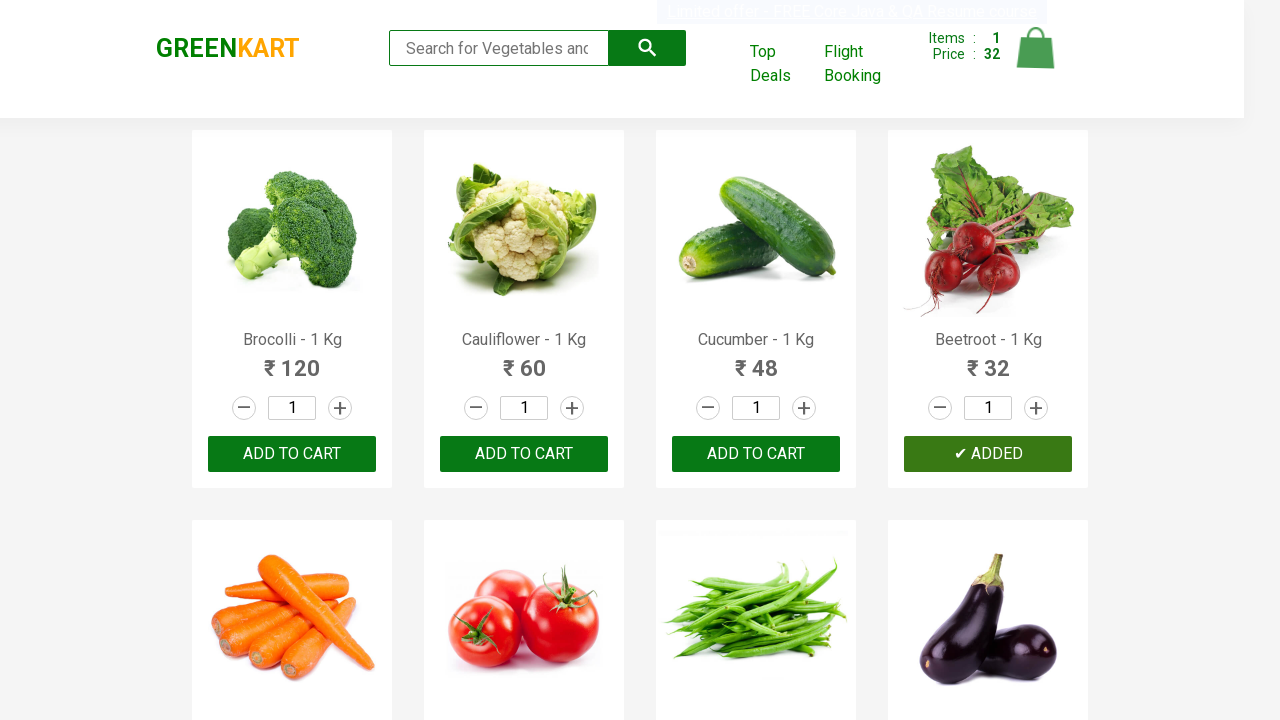

Clicked 'ADD TO CART' button for Brinjal at (292, 360) on xpath=//button[text()='ADD TO CART'] >> nth=7
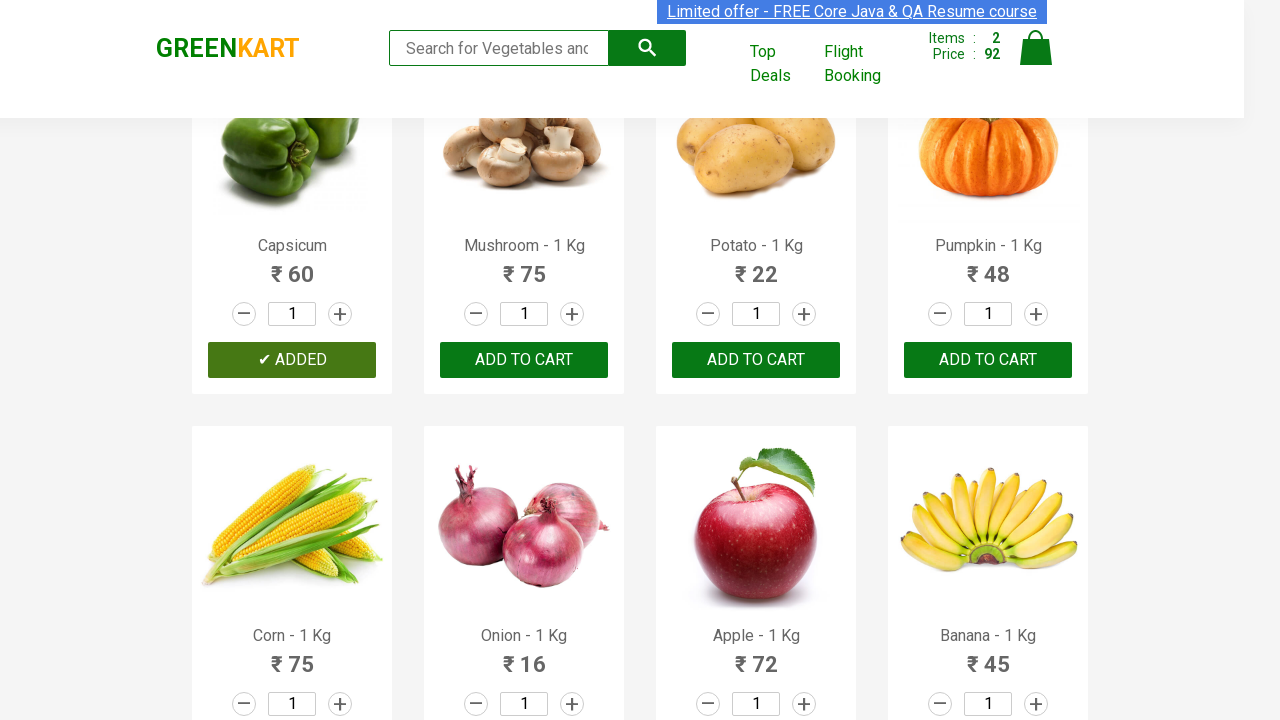

Clicked 'ADD TO CART' button for Pumpkin at (524, 360) on xpath=//button[text()='ADD TO CART'] >> nth=11
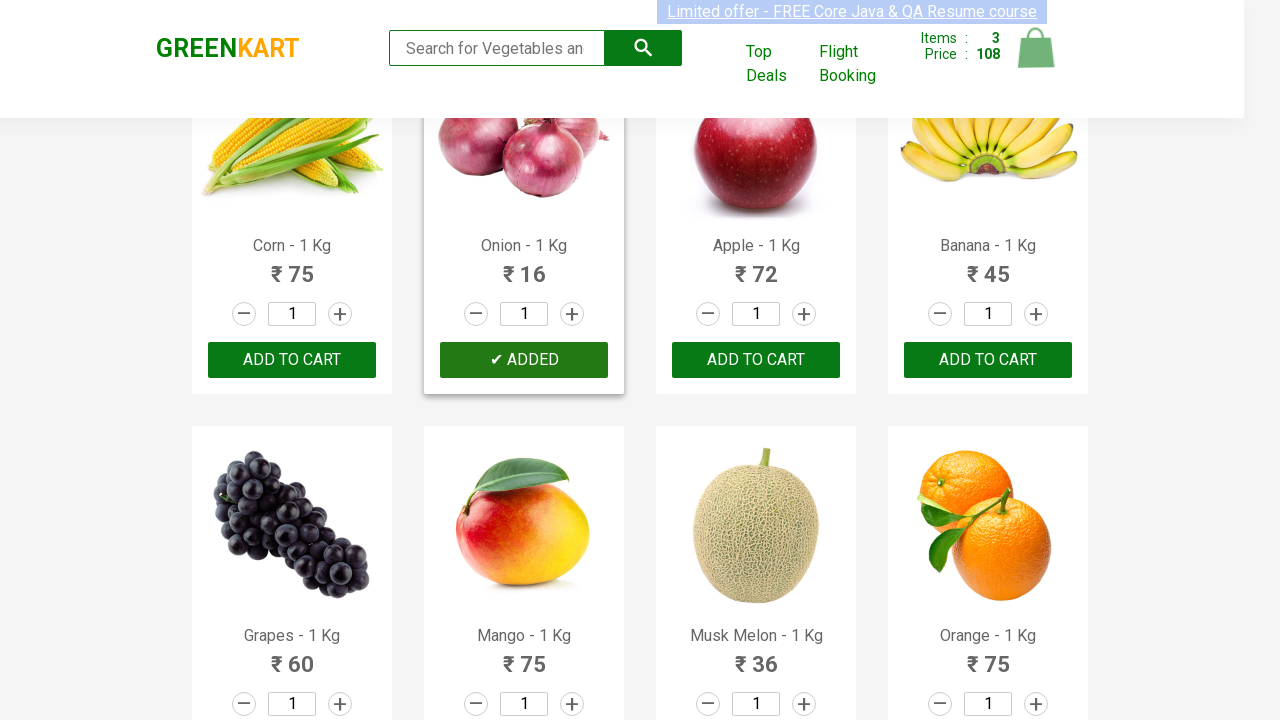

All target vegetables (Beetroot, Brinjal, Pumpkin) have been added to cart
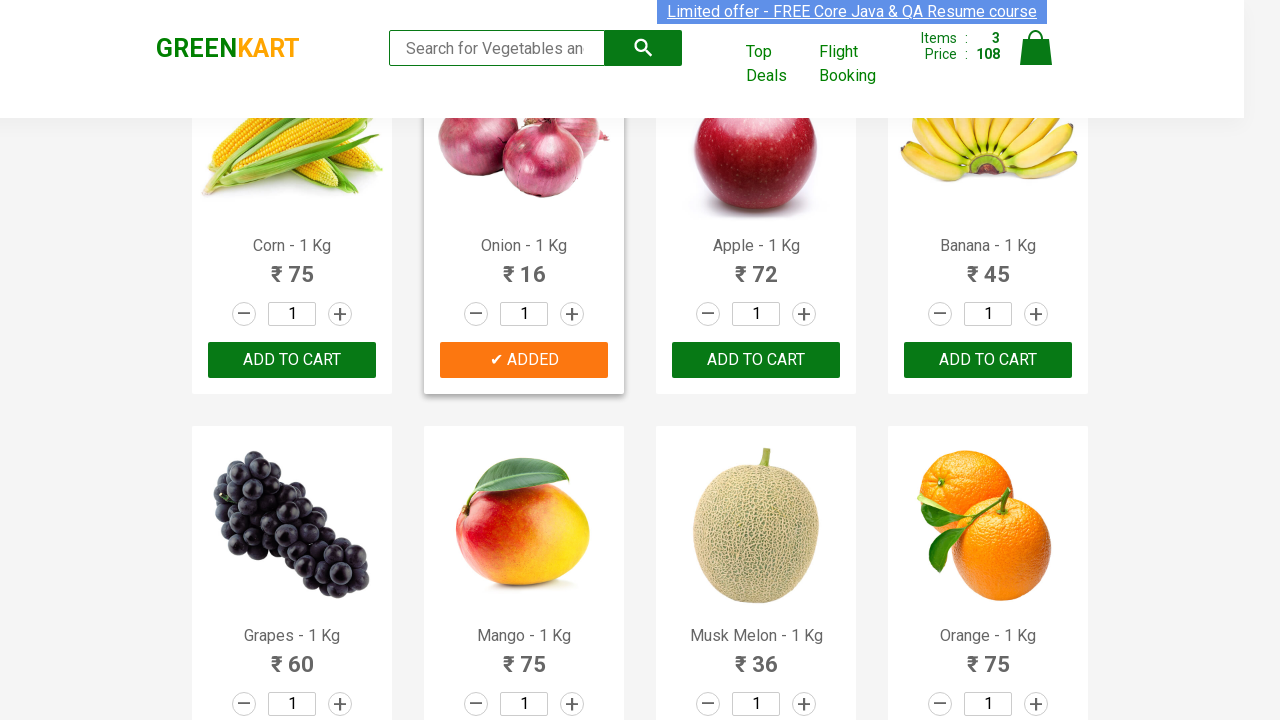

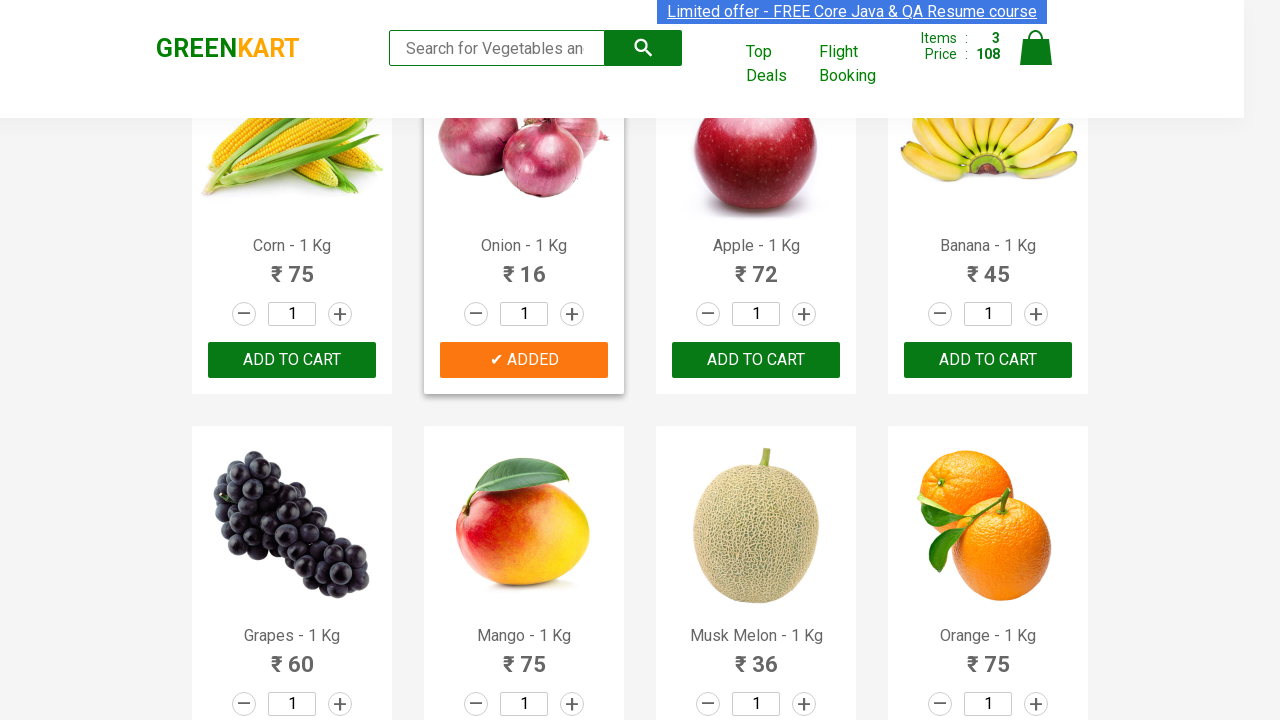